Navigates to a W3Schools SQL tutorial page and verifies the sum of values in a table column equals the expected total

Starting URL: https://www.w3schools.com/sql/sql_count_avg_sum.asp

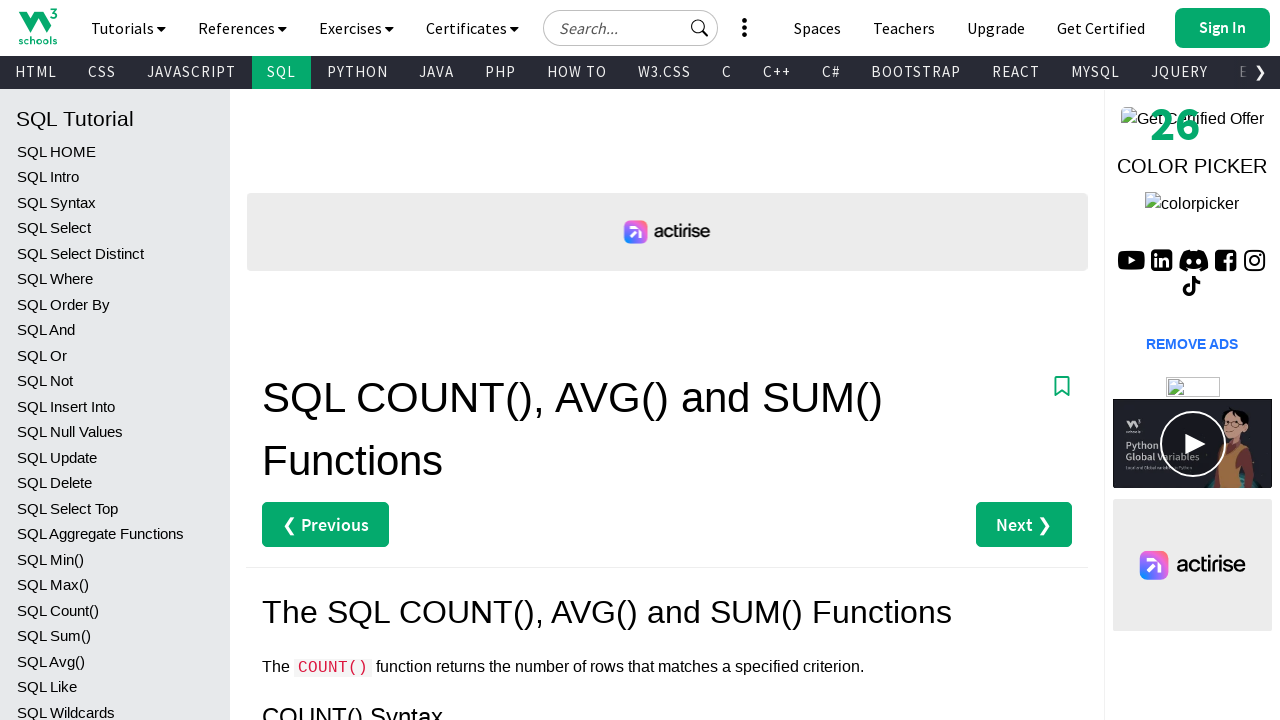

Navigated to W3Schools SQL COUNT, AVG, SUM tutorial page
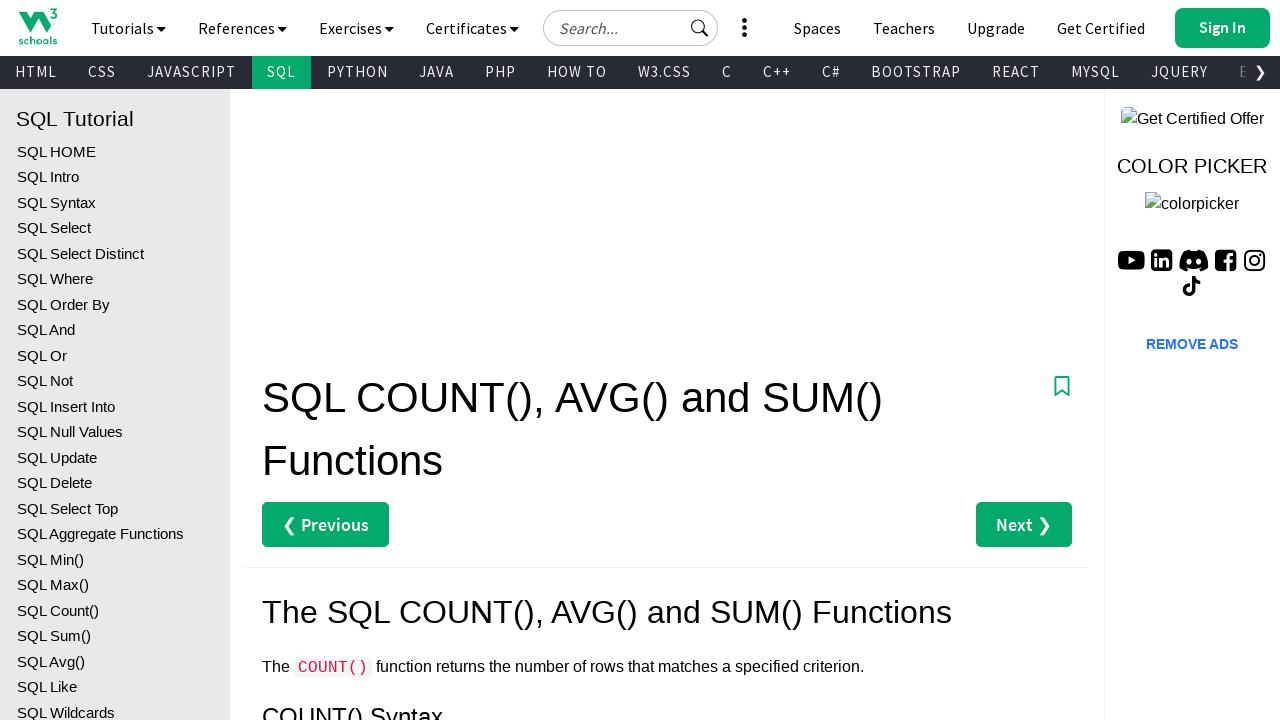

Located all price cells in the 6th column of the table
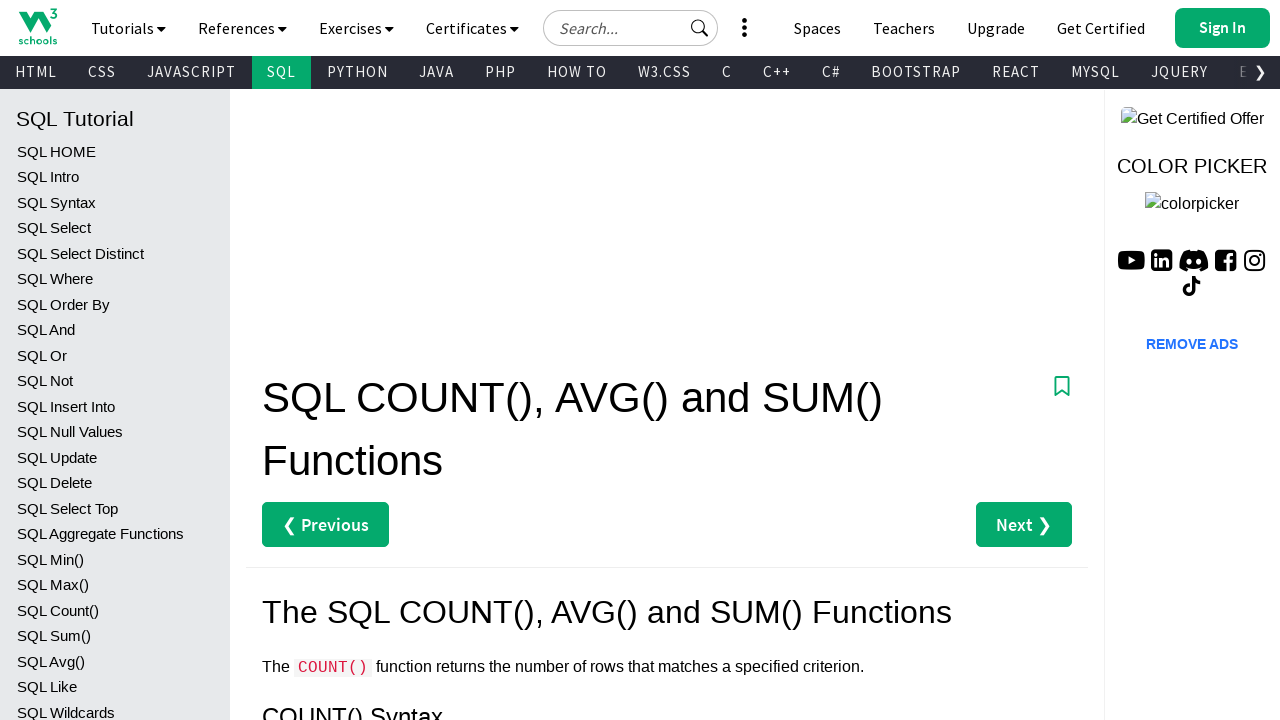

Calculated sum of all prices in column: 90.35
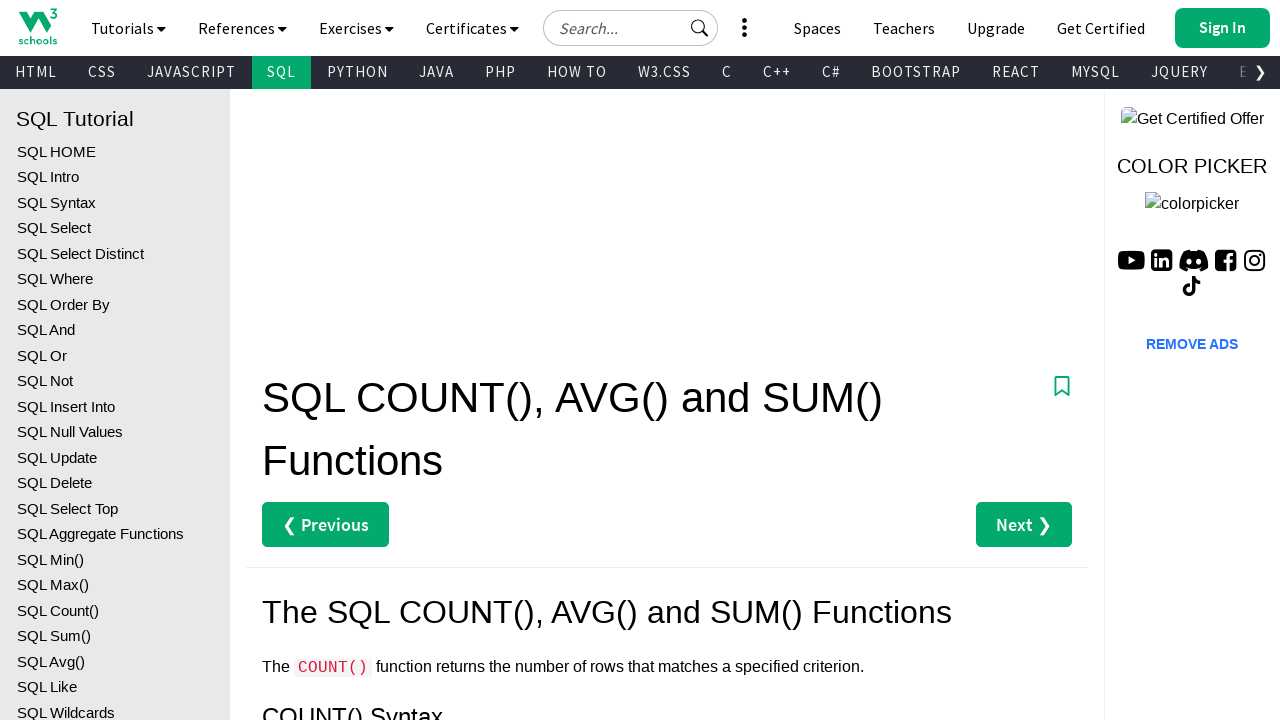

Verified that the sum of prices equals the expected value of 90.35
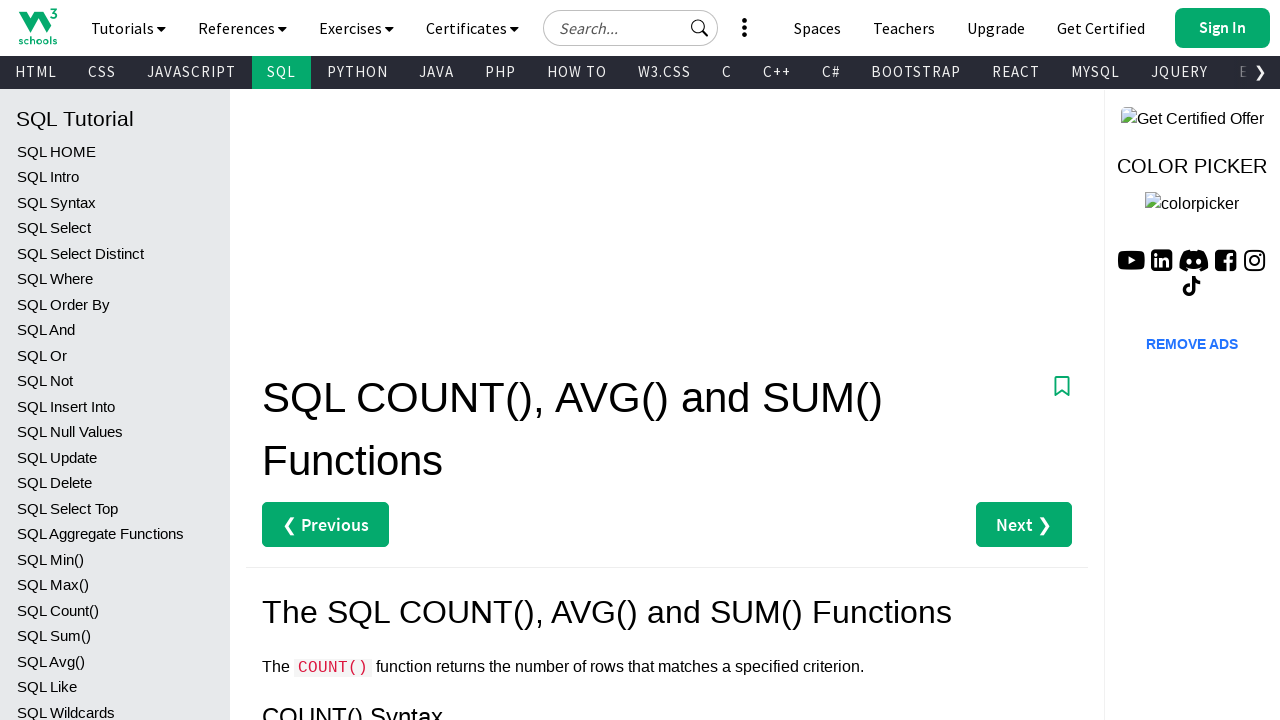

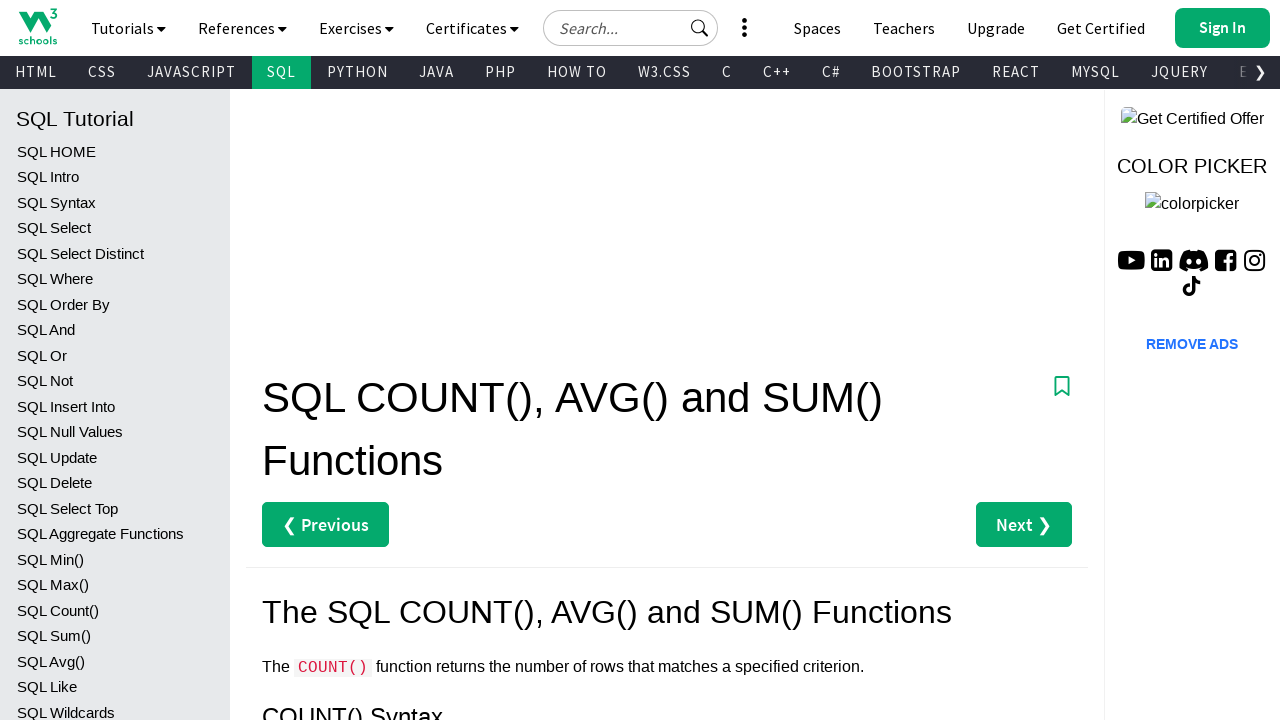